Navigates to a Selenium course content page, clicks on an accordion heading to expand it, and then clicks on a link within that section.

Starting URL: http://greenstech.in/selenium-course-content.html

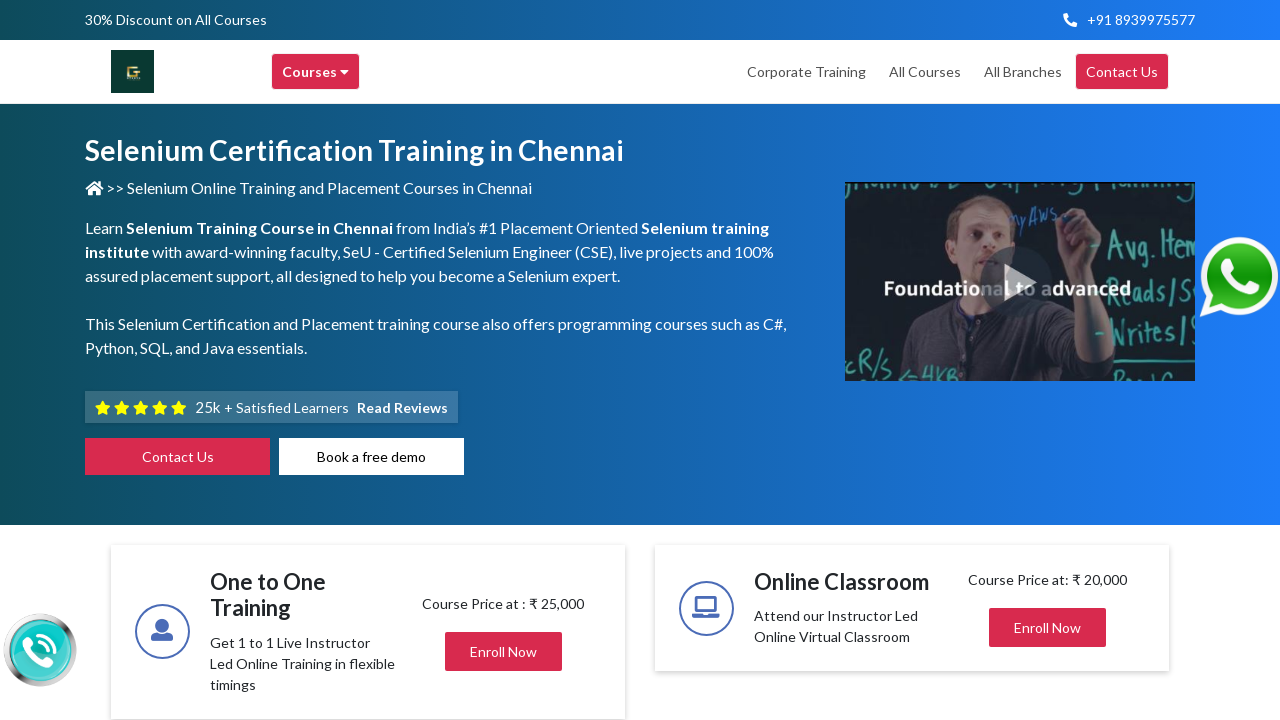

Clicked accordion heading to expand section at (1048, 361) on div#heading302
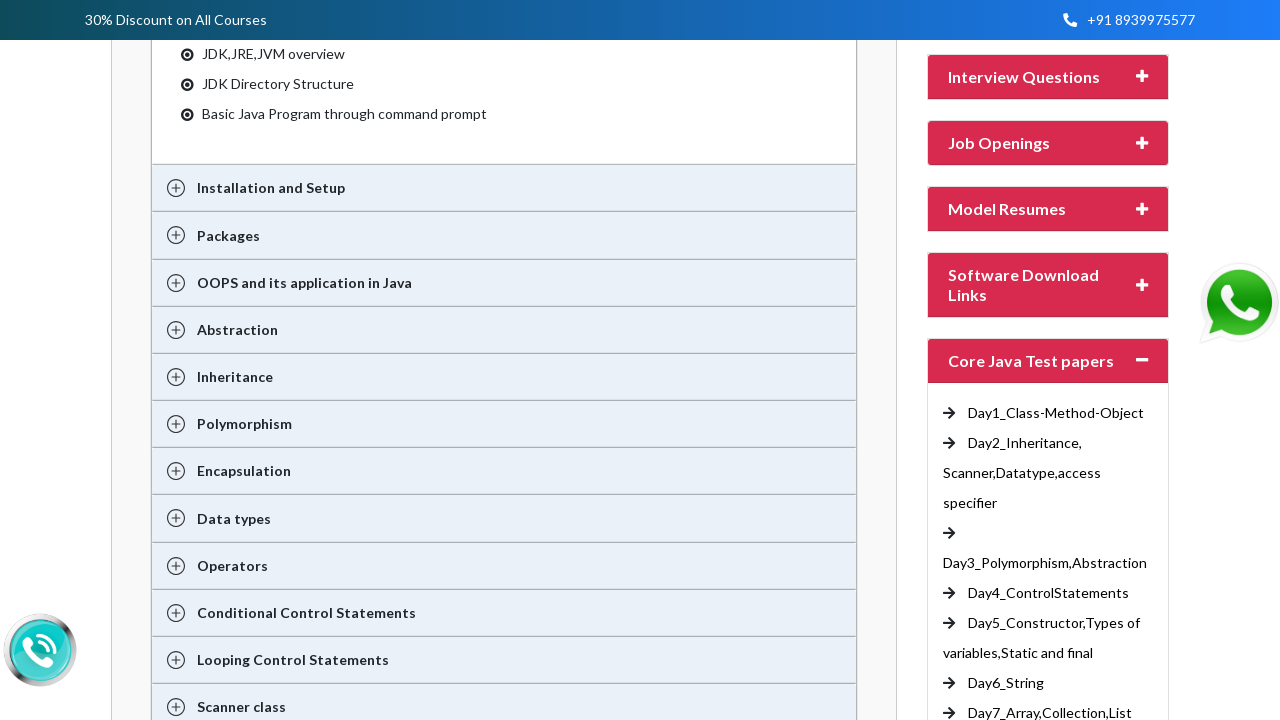

Waited for accordion content to become visible
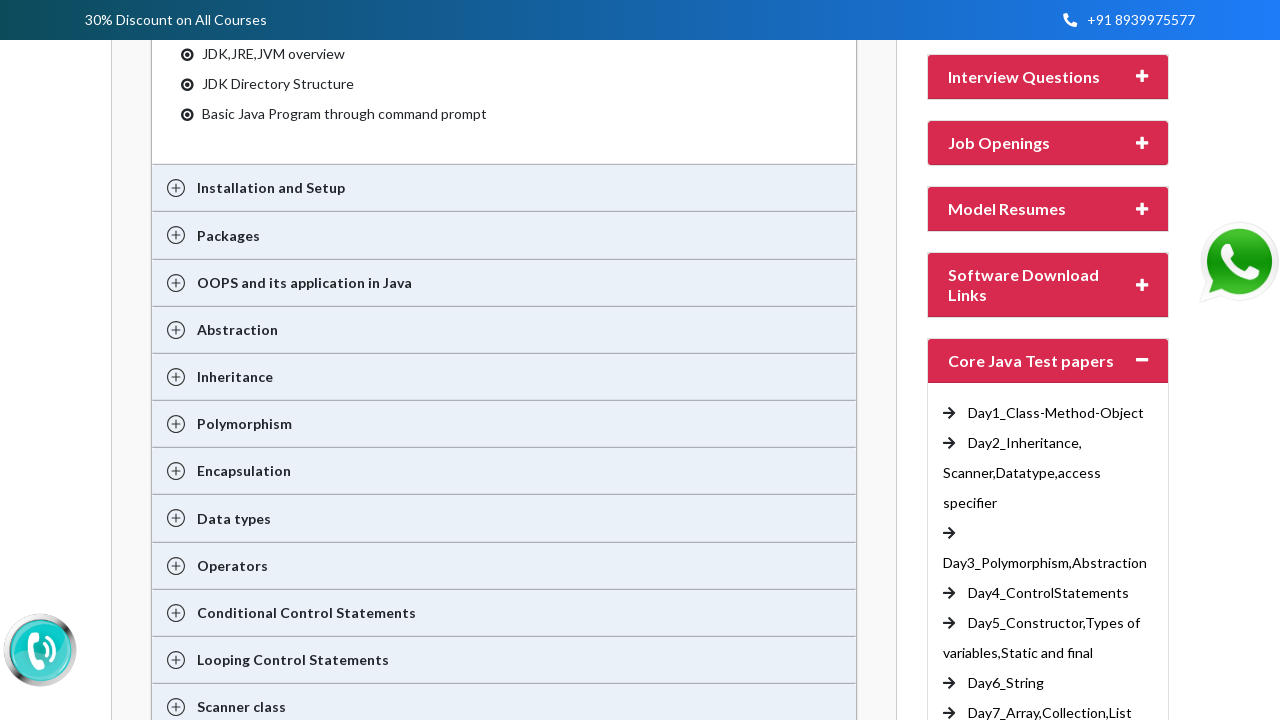

Clicked the 162nd blank target link within expanded accordion section at (1045, 562) on (//a[@target='_blank'])[162]
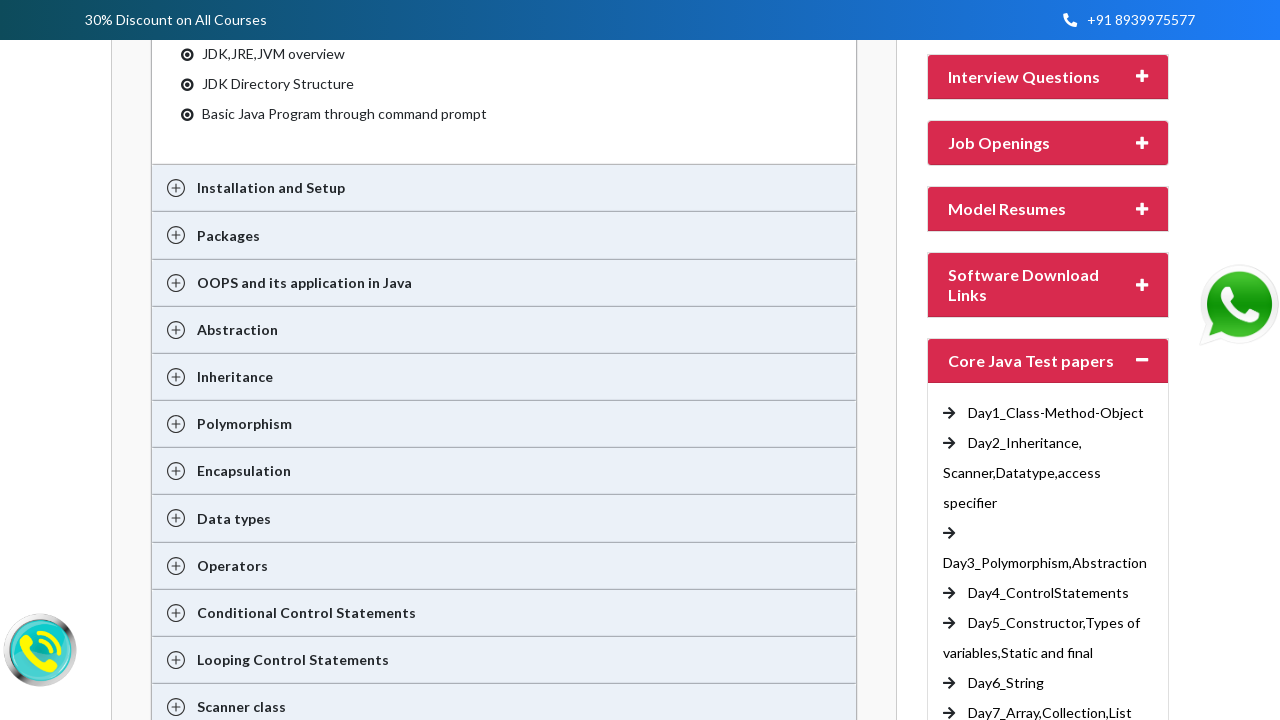

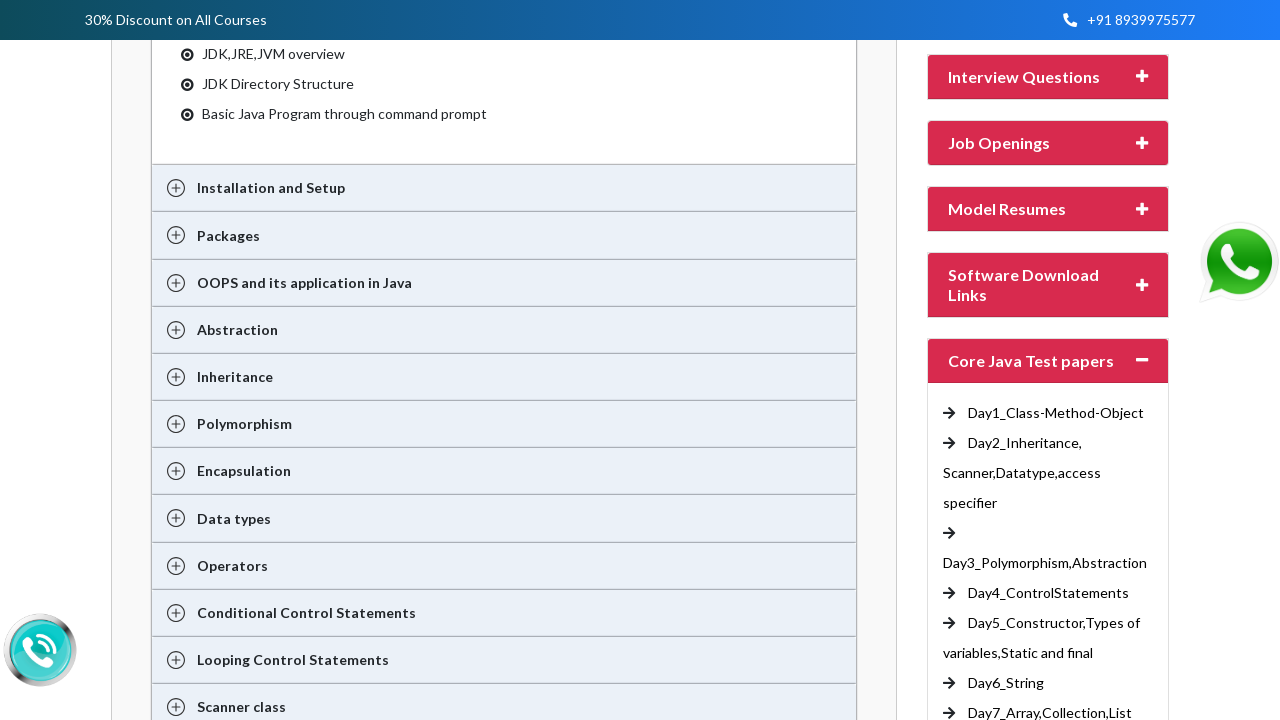